Tests the subjects input field on a practice form by clicking on it and entering subject names like Biology and Physics

Starting URL: https://demoqa.com/automation-practice-form

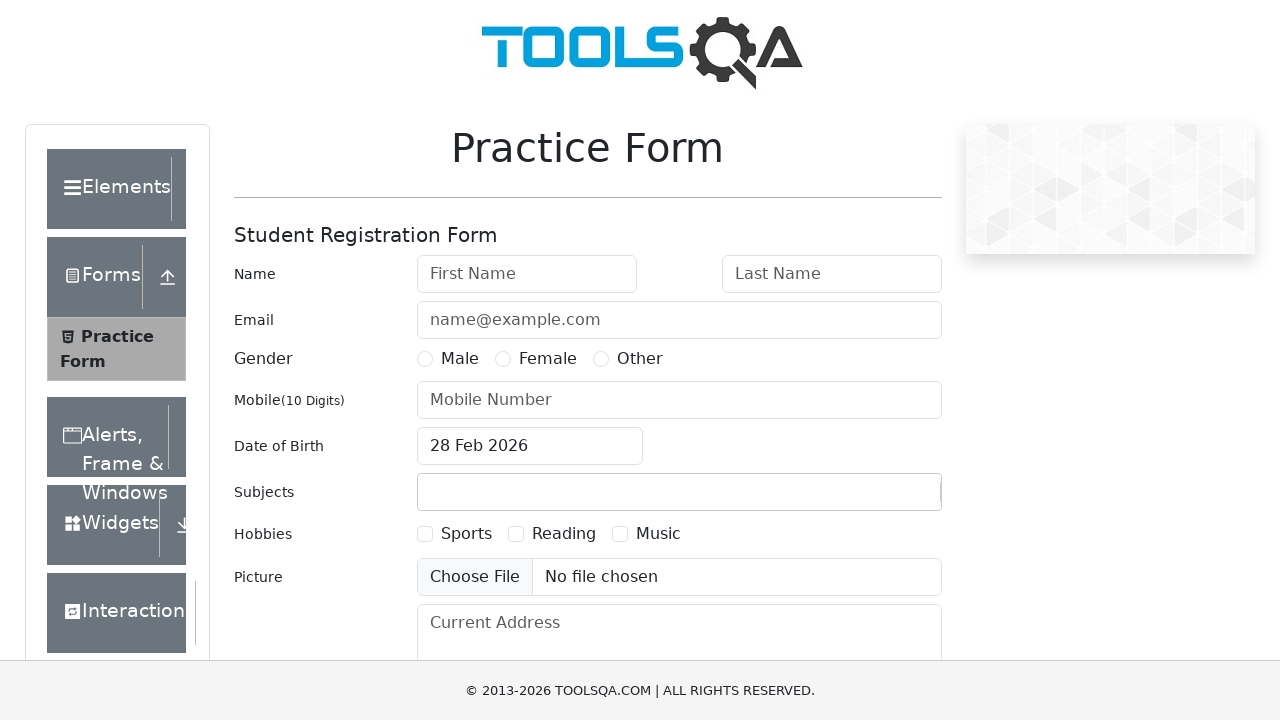

Clicked on the subjects input field at (430, 492) on #subjectsInput
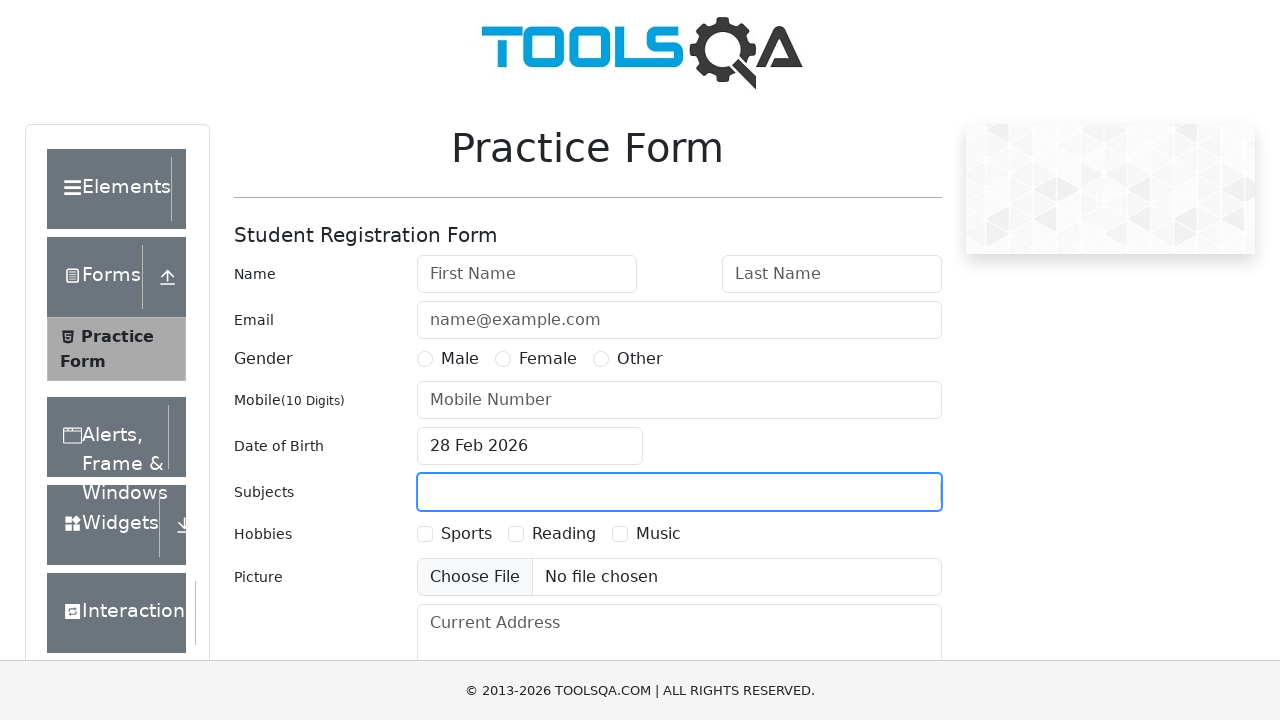

Entered 'Biology' into the subjects field on #subjectsInput
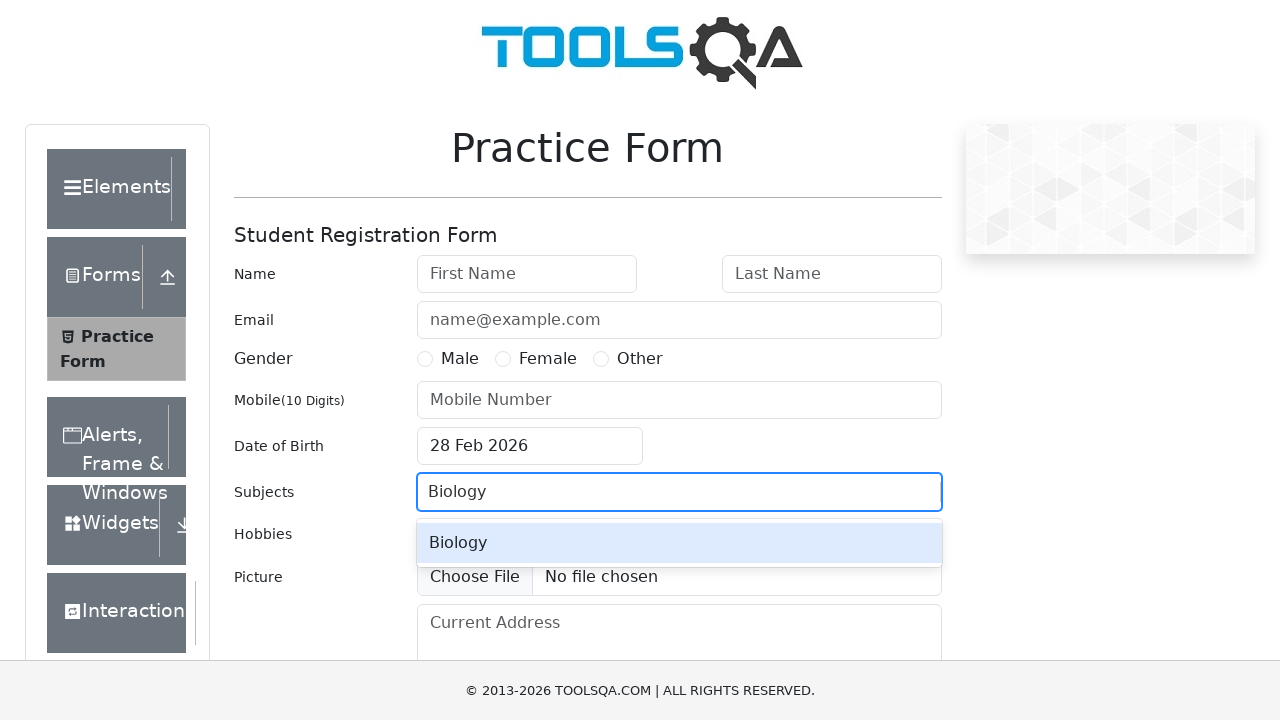

Entered 'Physics' into the subjects field on #subjectsInput
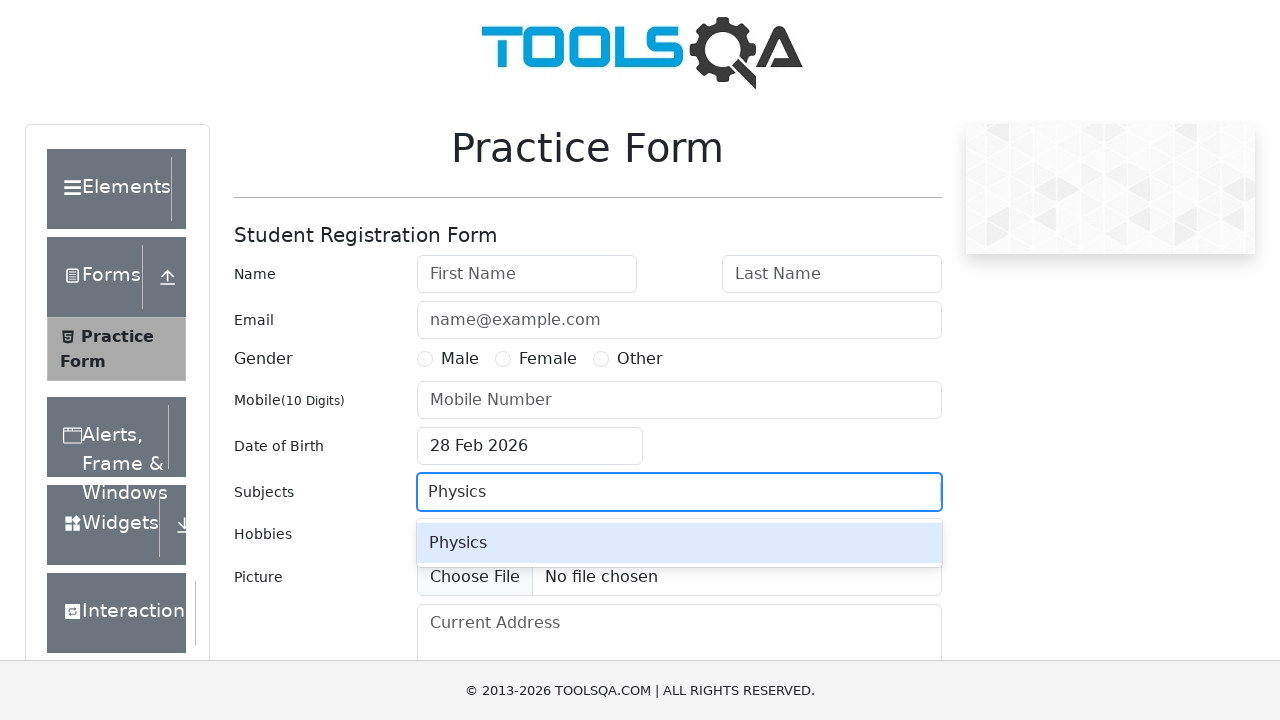

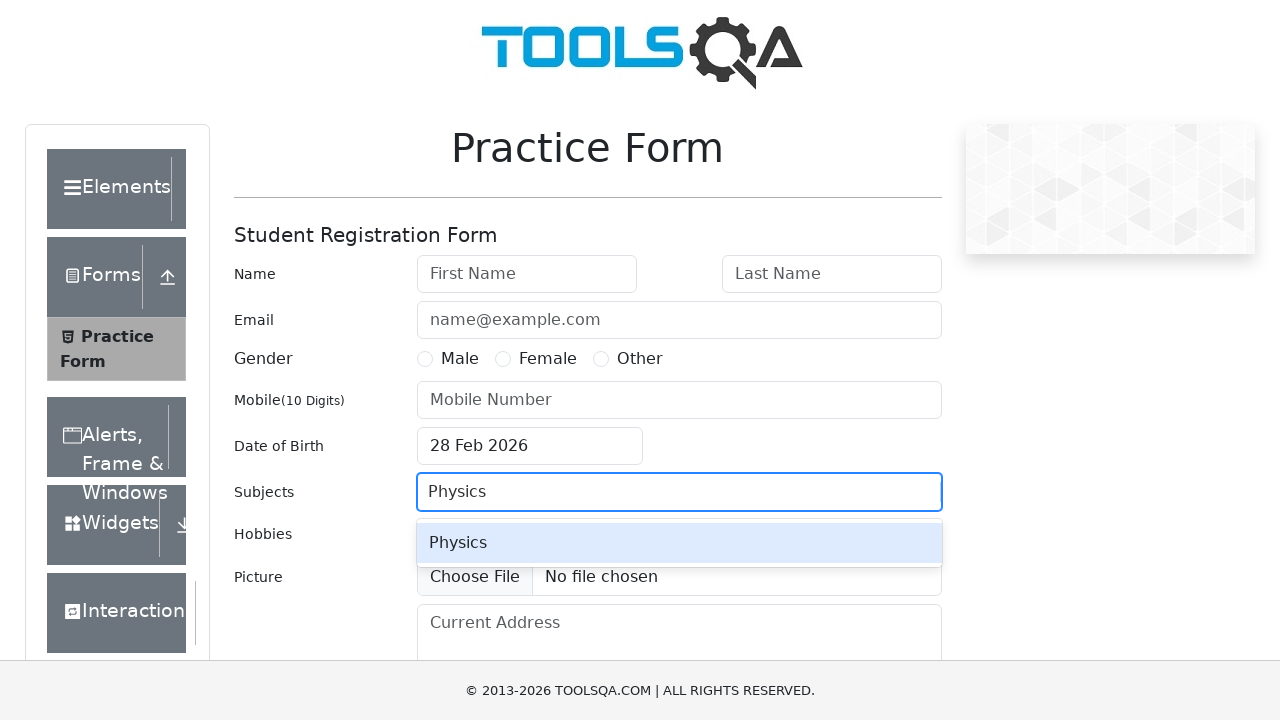